Tests a registration form by filling out all fields including first name, last name, username, email, password, phone number, gender, date of birth, department, job title, programming language preference, and submitting the form.

Starting URL: https://practice.cydeo.com/registration_form

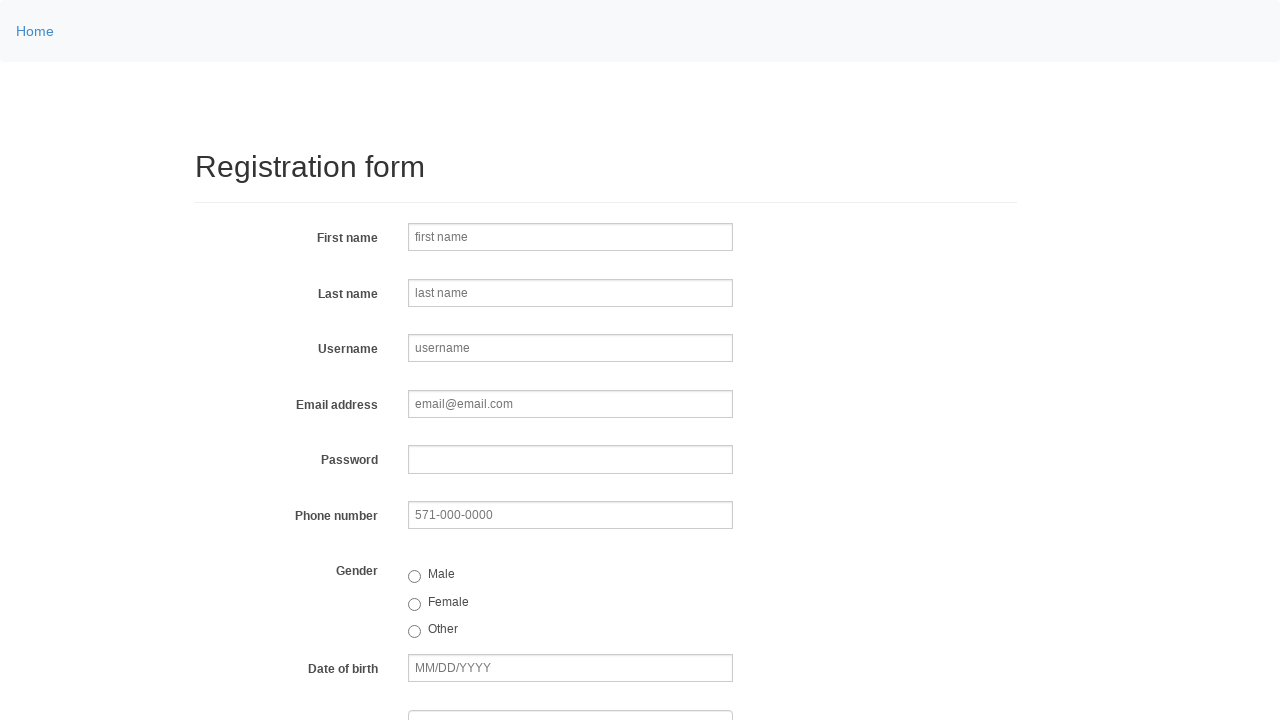

Filled first name field with 'Jennifer' on input[name='firstname']
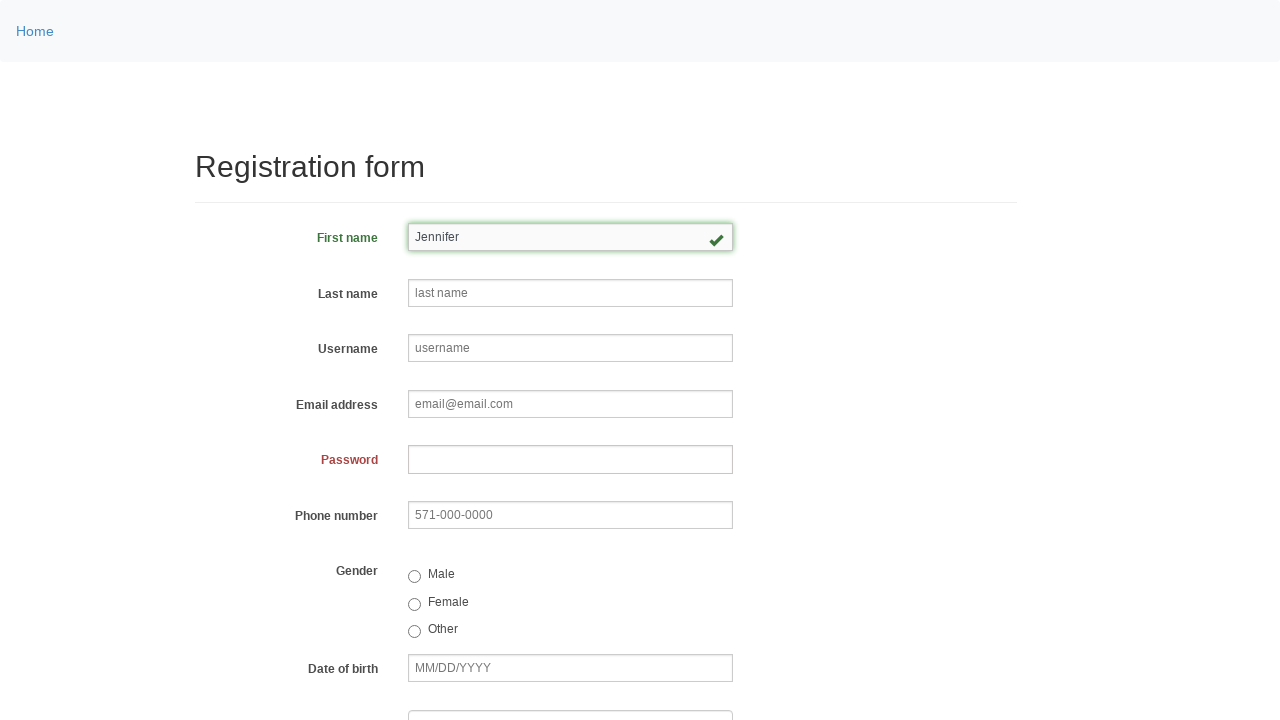

Filled last name field with 'Morrison' on input[name='lastname']
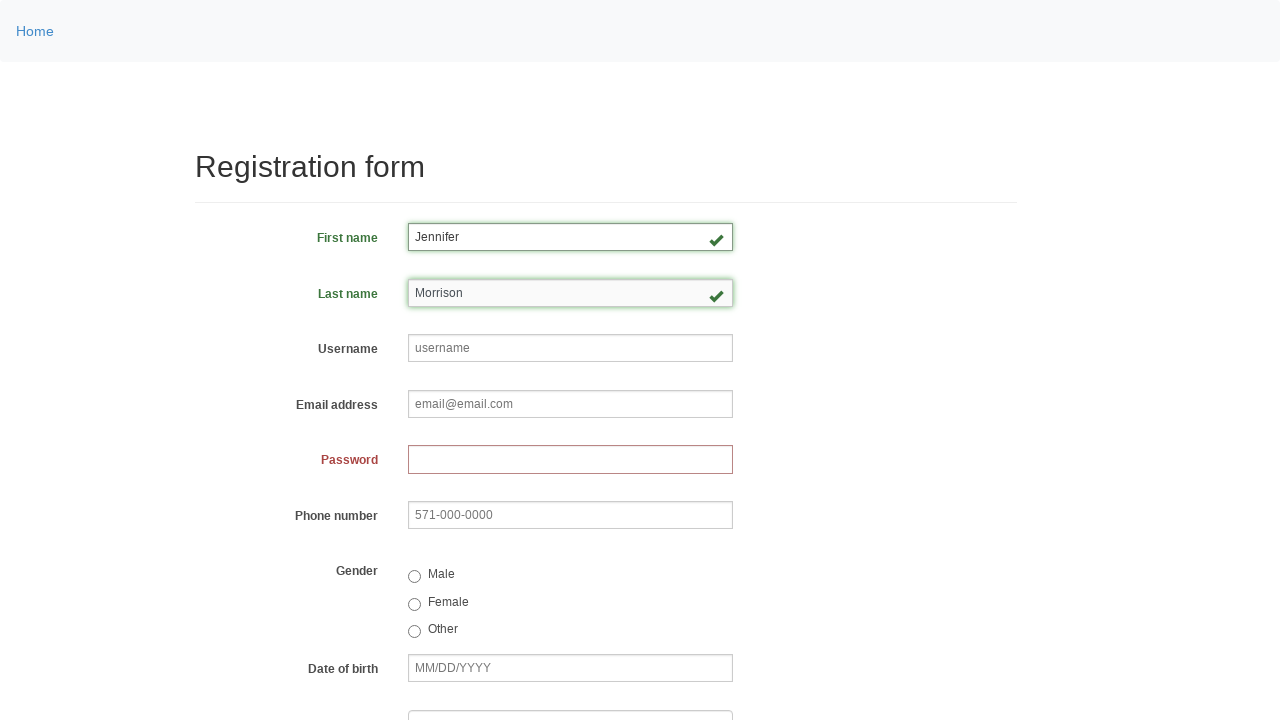

Filled username field with 'helpdesk847' on input[name='username']
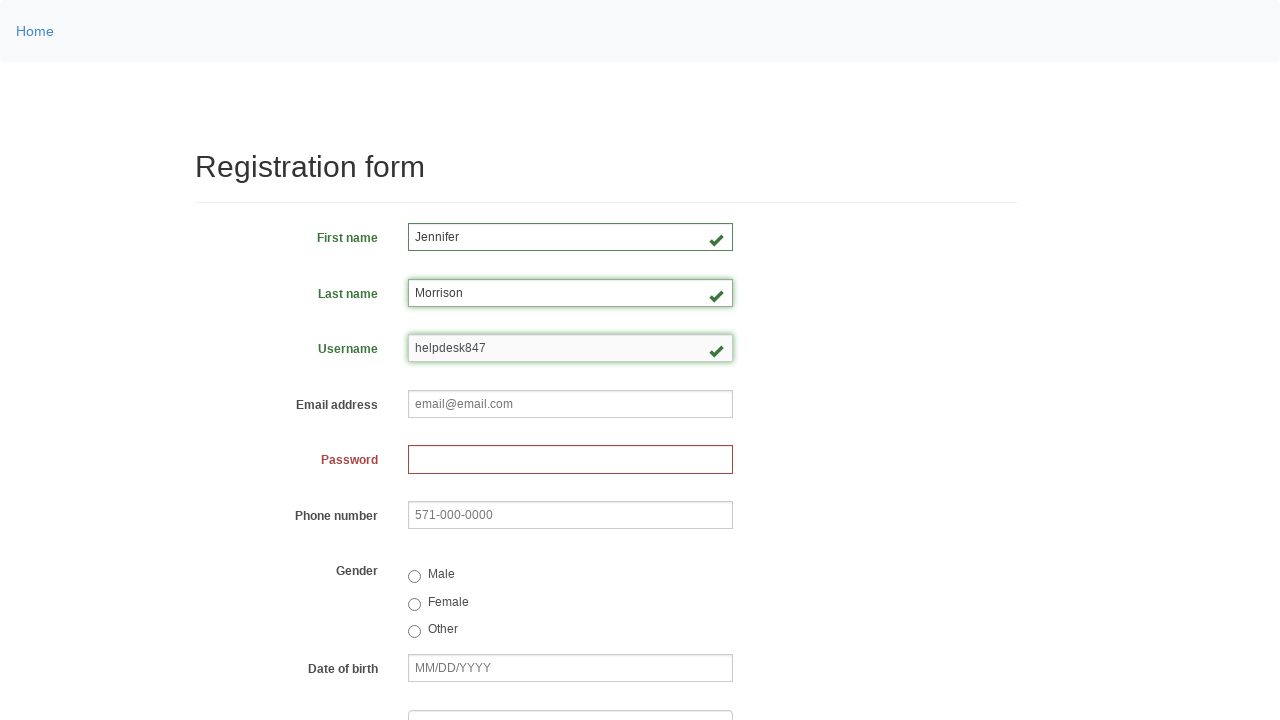

Filled email field with 'helpdesk847@mail.com' on input[name='email']
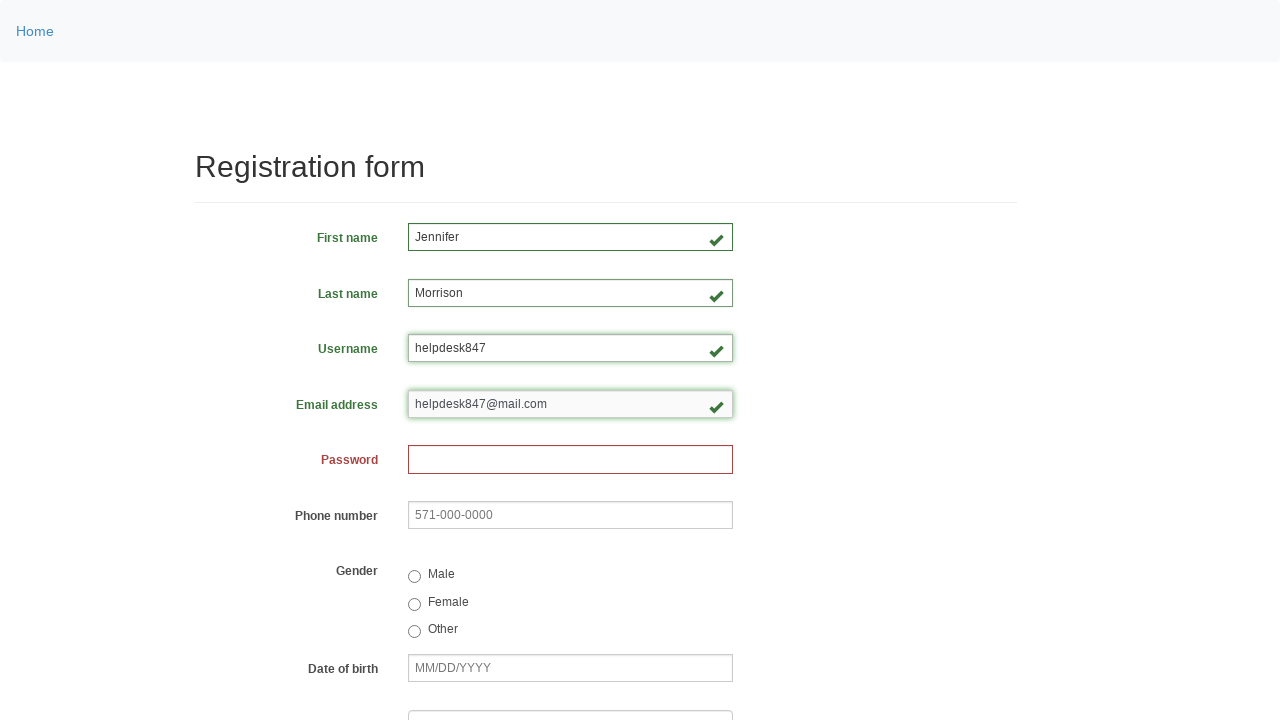

Filled password field with '58392741' on input[name='password']
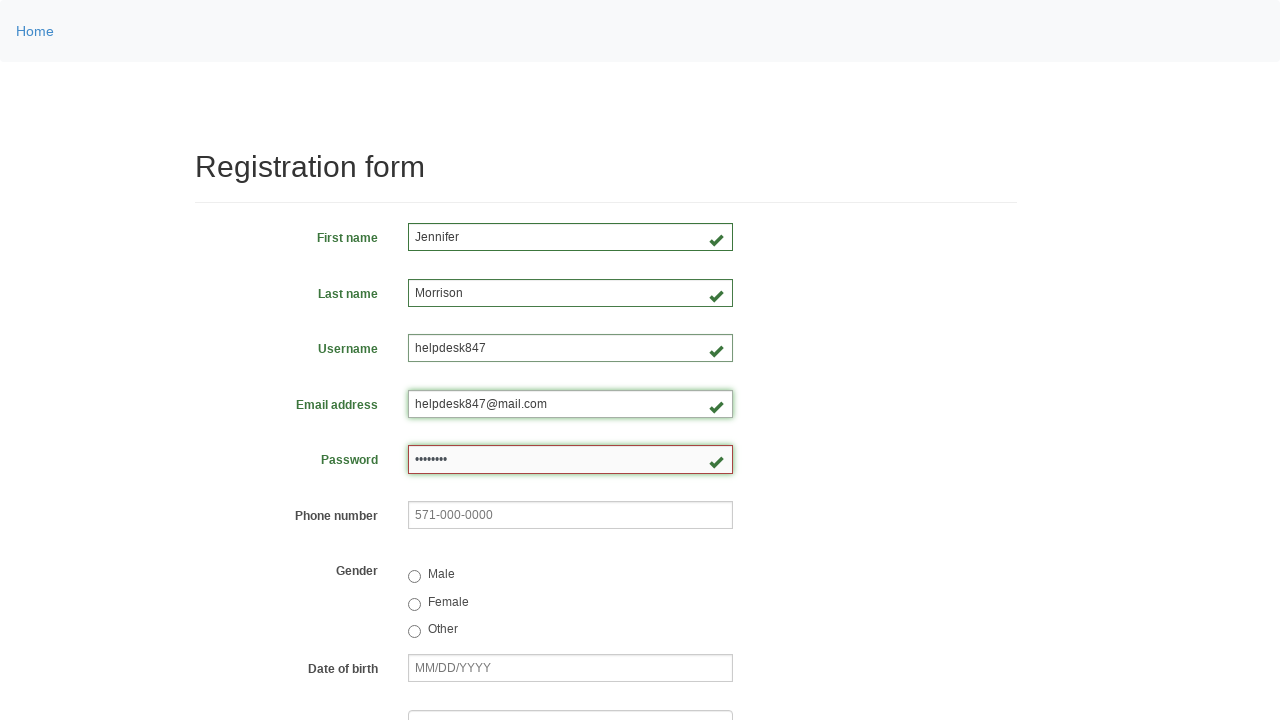

Filled phone number field with '571-234-9876' on input[name='phone']
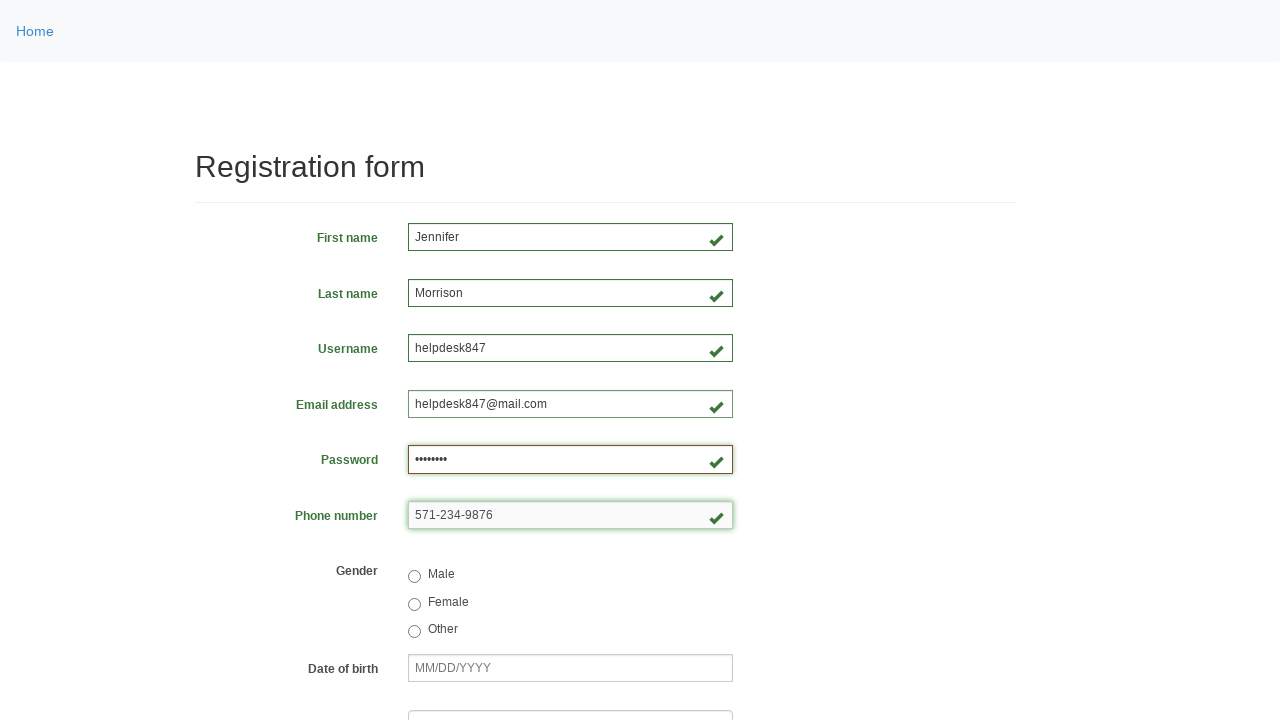

Selected female gender option at (414, 604) on input[value='female']
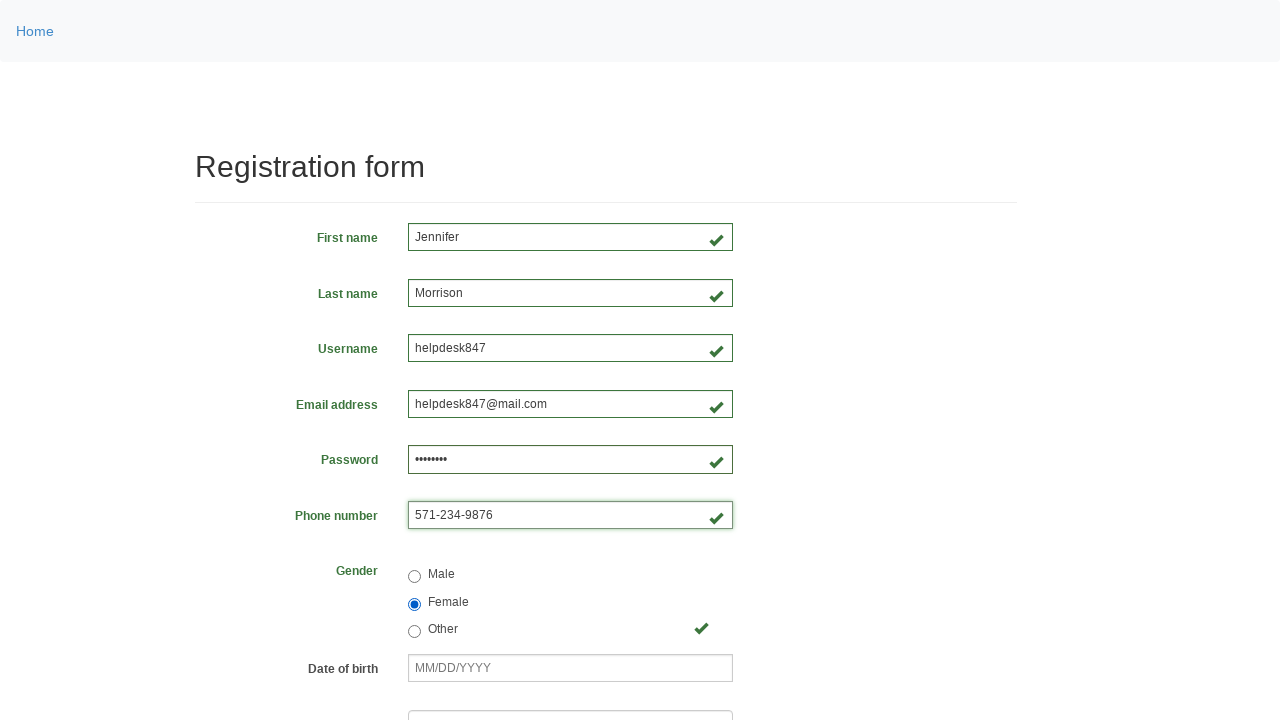

Filled date of birth field with '10/10/2005' on input[name='birthday']
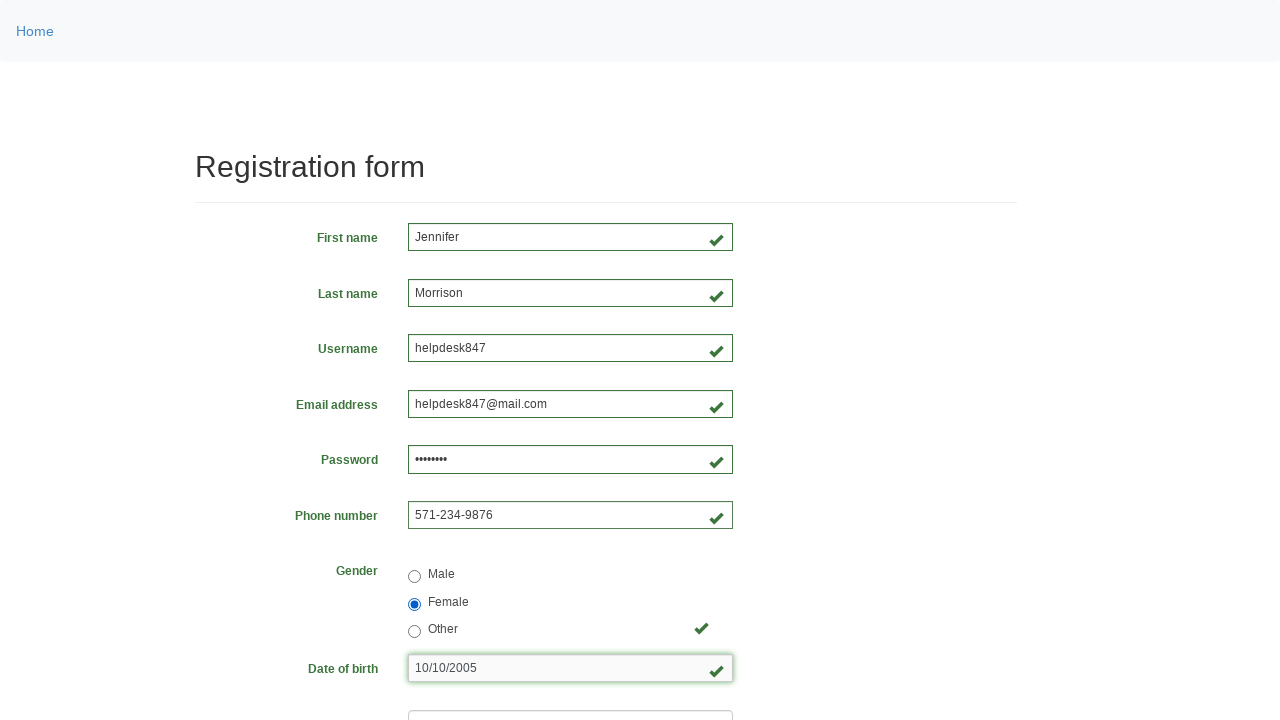

Selected department option at index 3 on select[name='department']
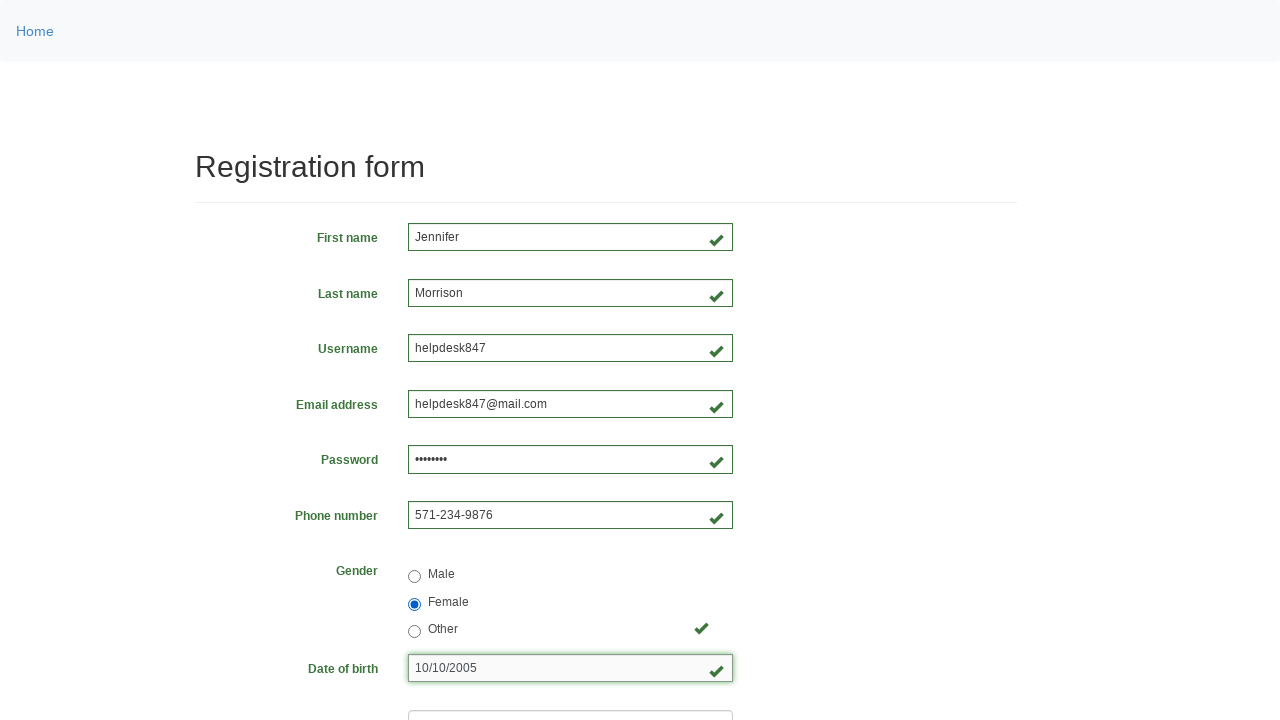

Selected job title option at index 4 on select[name='job_title']
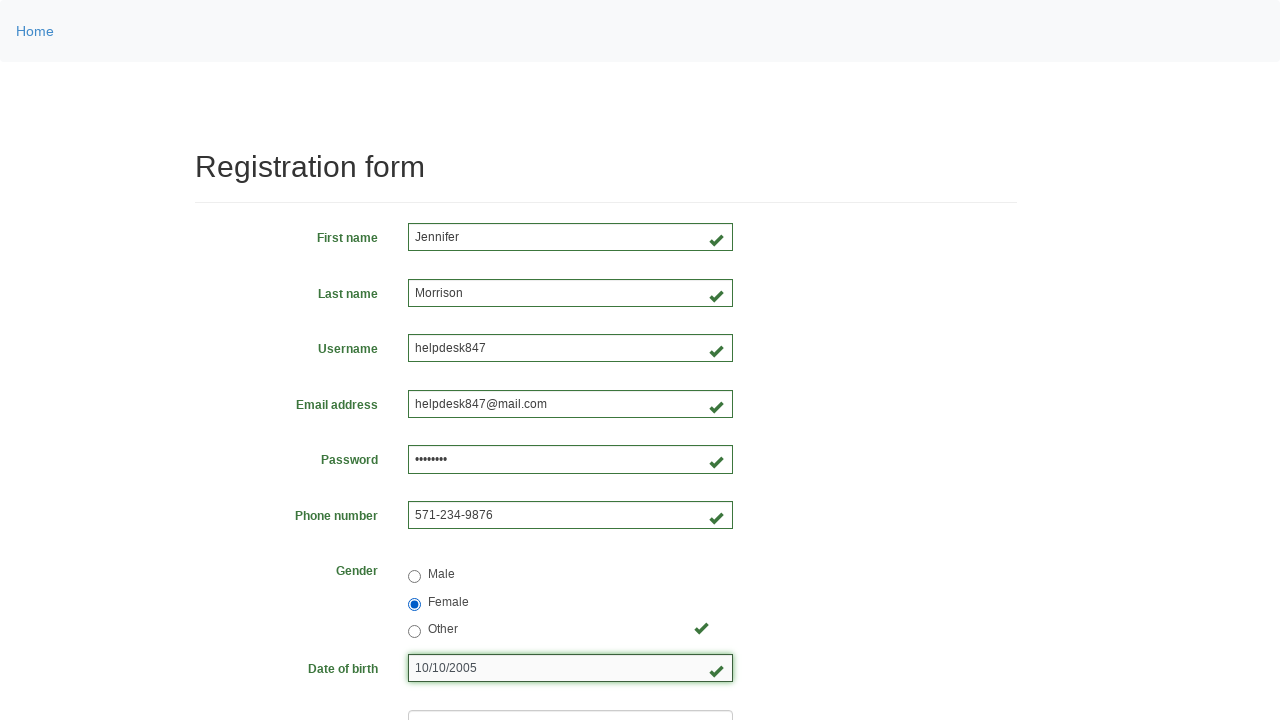

Selected Java as programming language preference at (465, 468) on input[value='java']
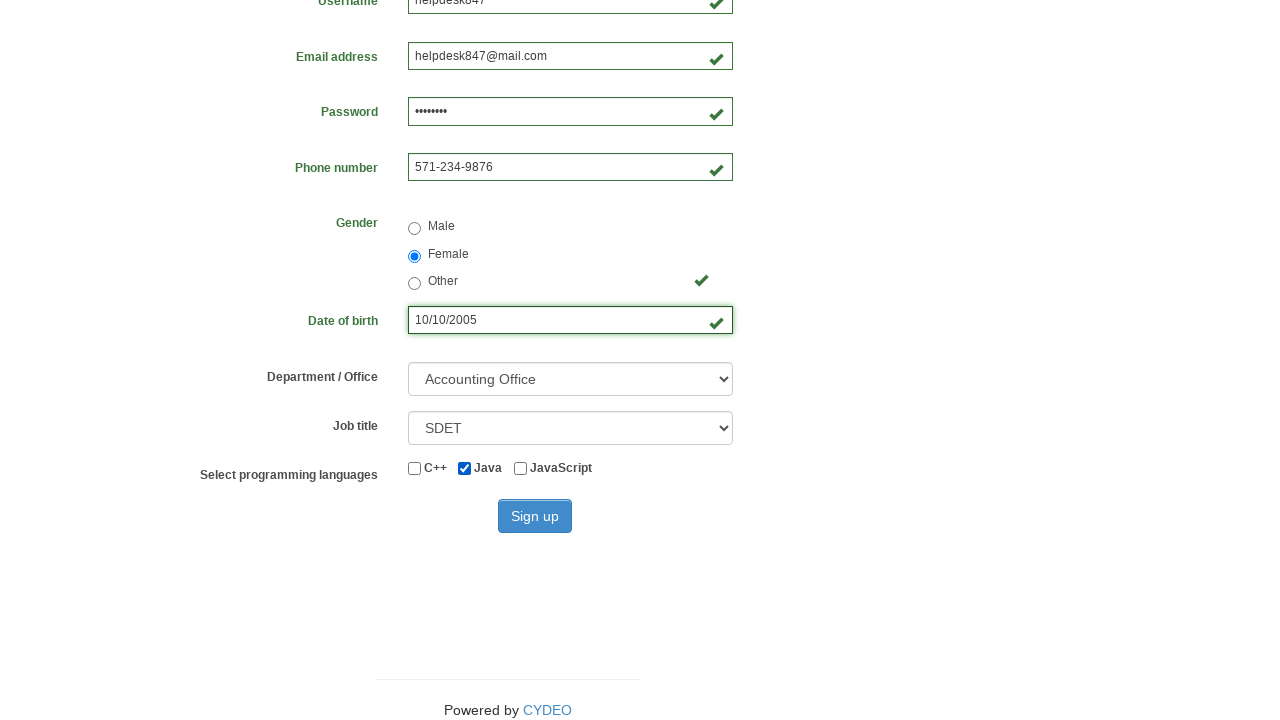

Clicked sign up button to submit registration form at (535, 516) on button[type='submit']
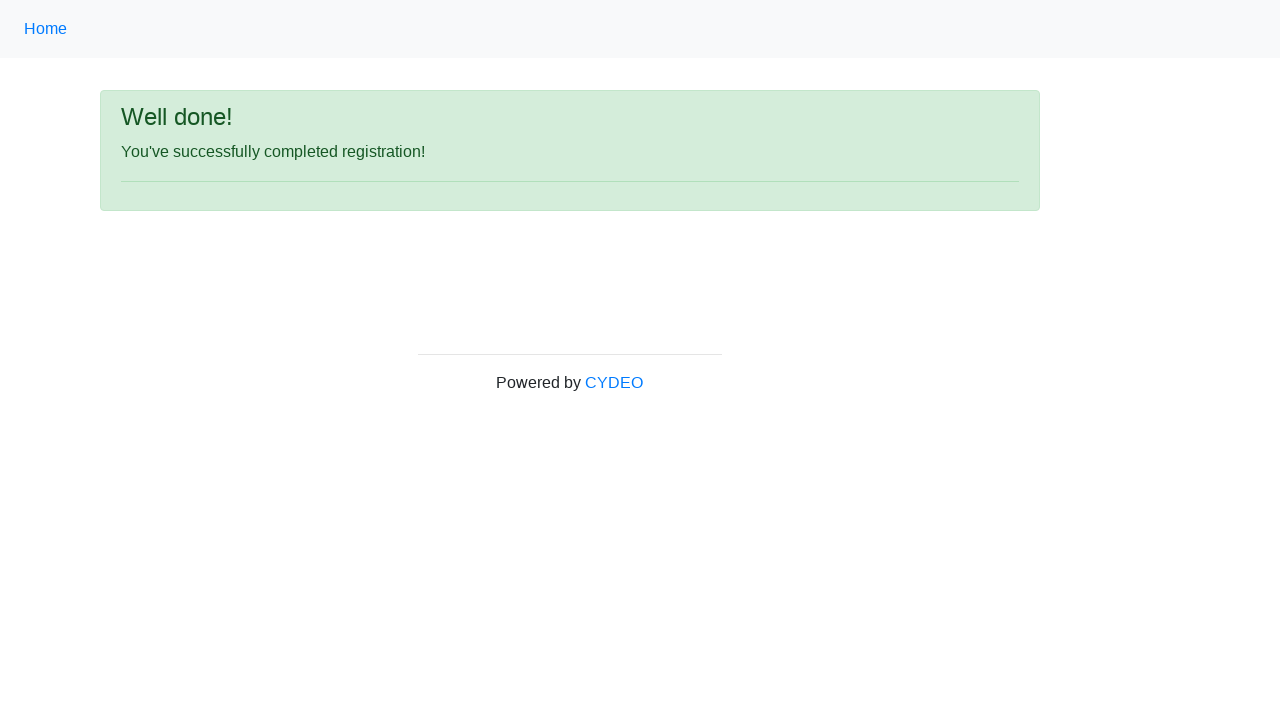

Registration success message displayed
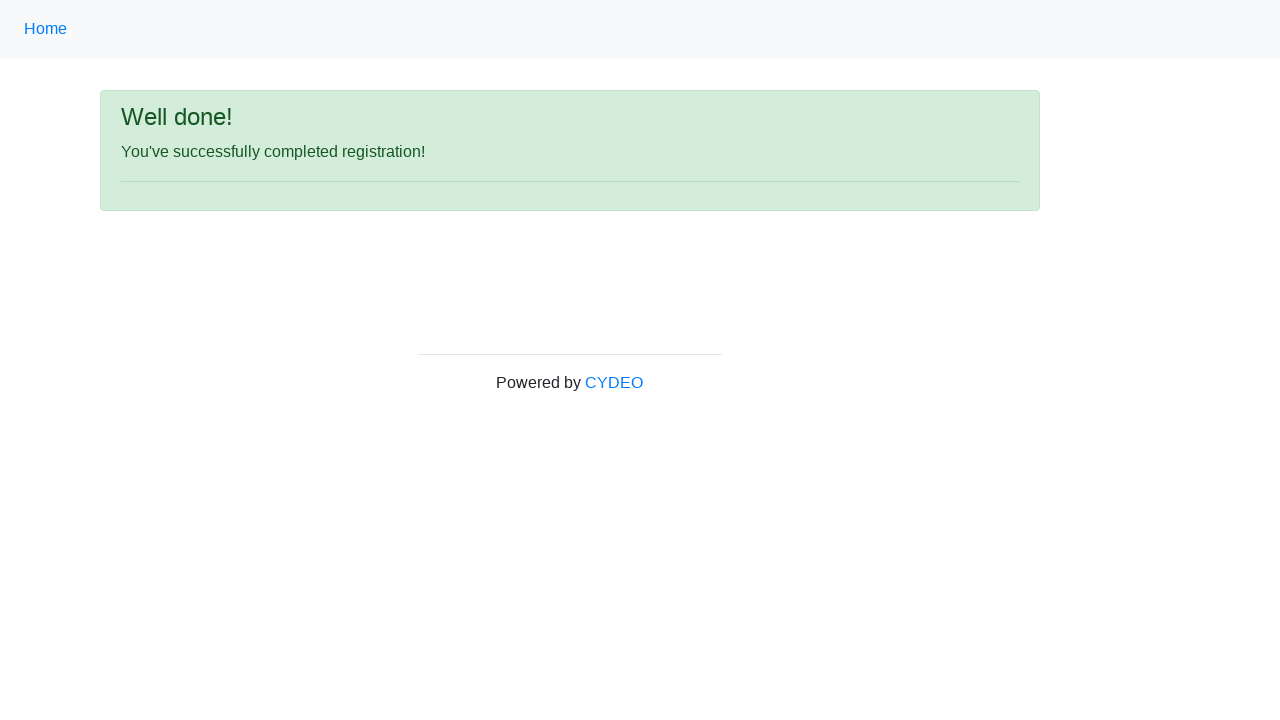

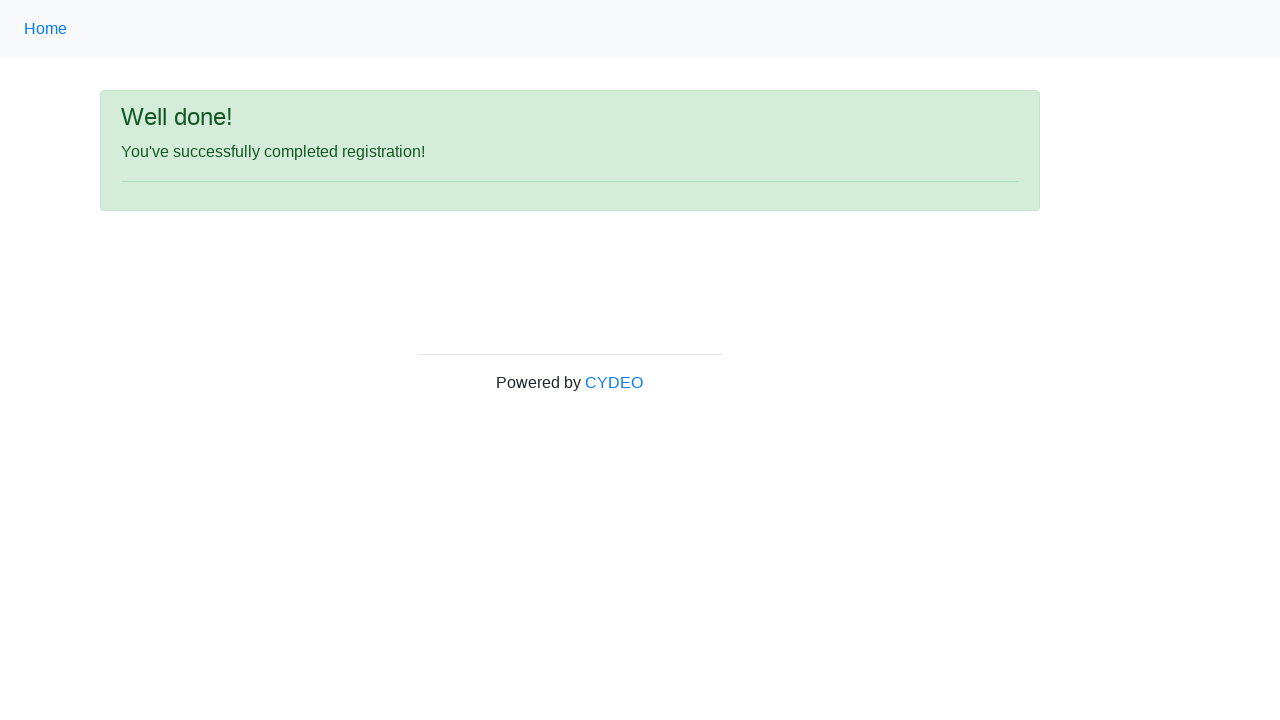